Navigates to a page, finds a link with a calculated mathematical value as its text, clicks it, fills out a form with personal information, and submits it

Starting URL: http://suninjuly.github.io/find_link_text

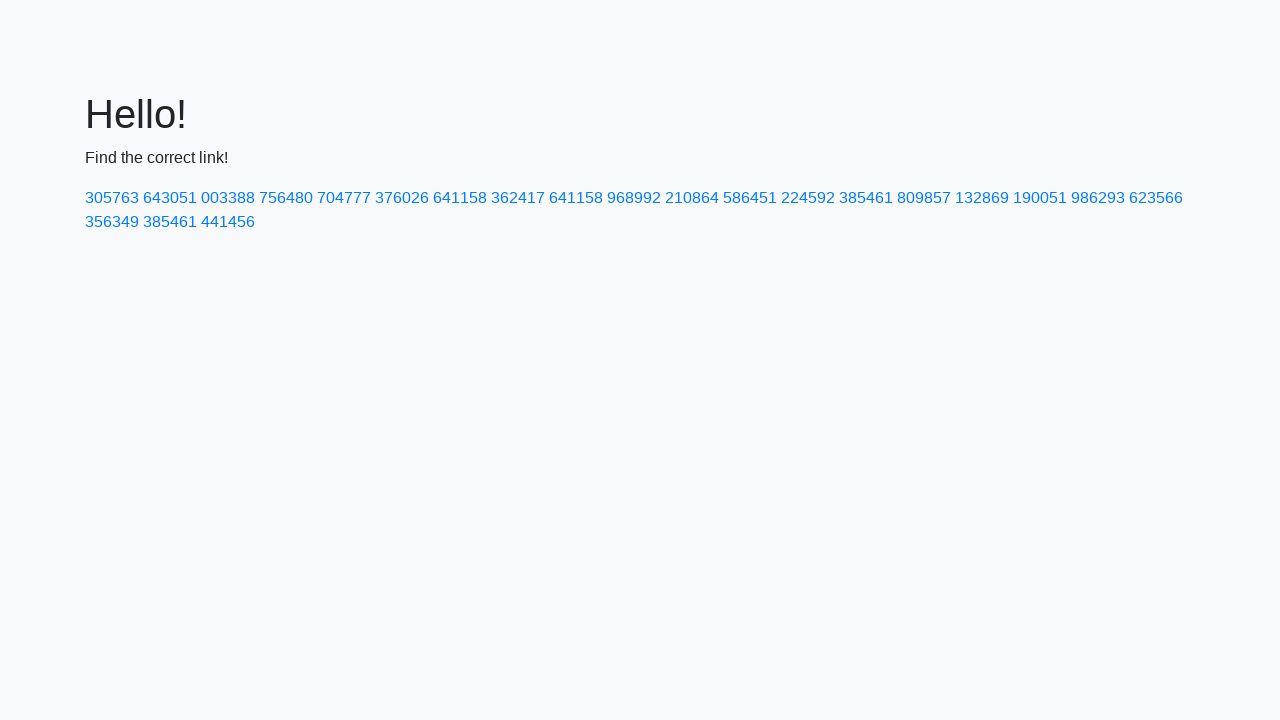

Clicked link with calculated text '224592' at (808, 198) on a:has-text('224592')
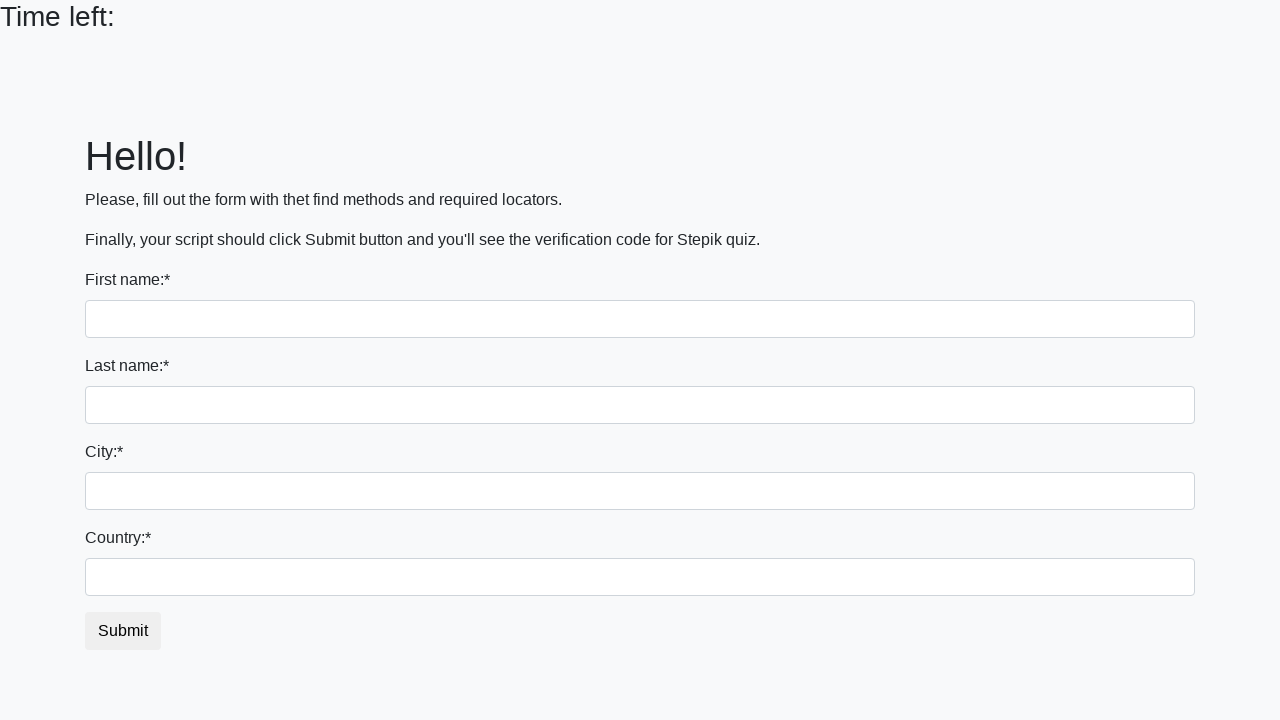

Filled first name field with 'Kirill' on input[name='first_name']
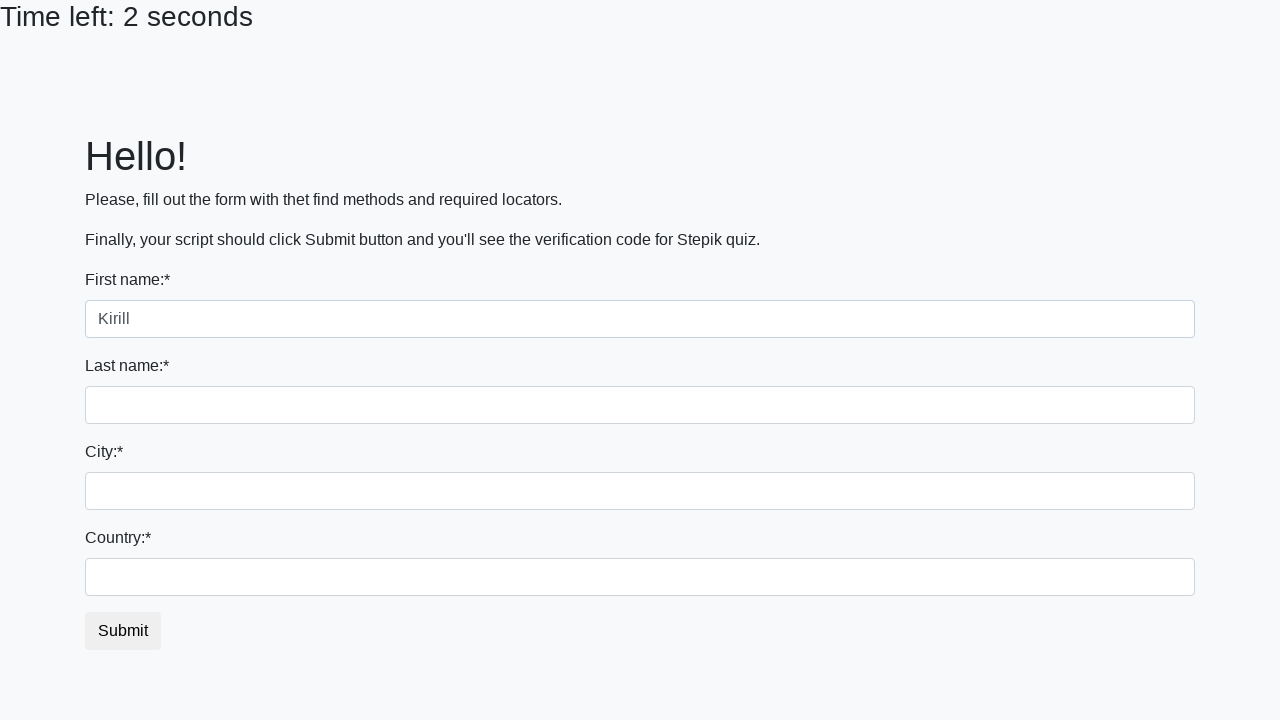

Filled last name field with '123qwe' on input[name='last_name']
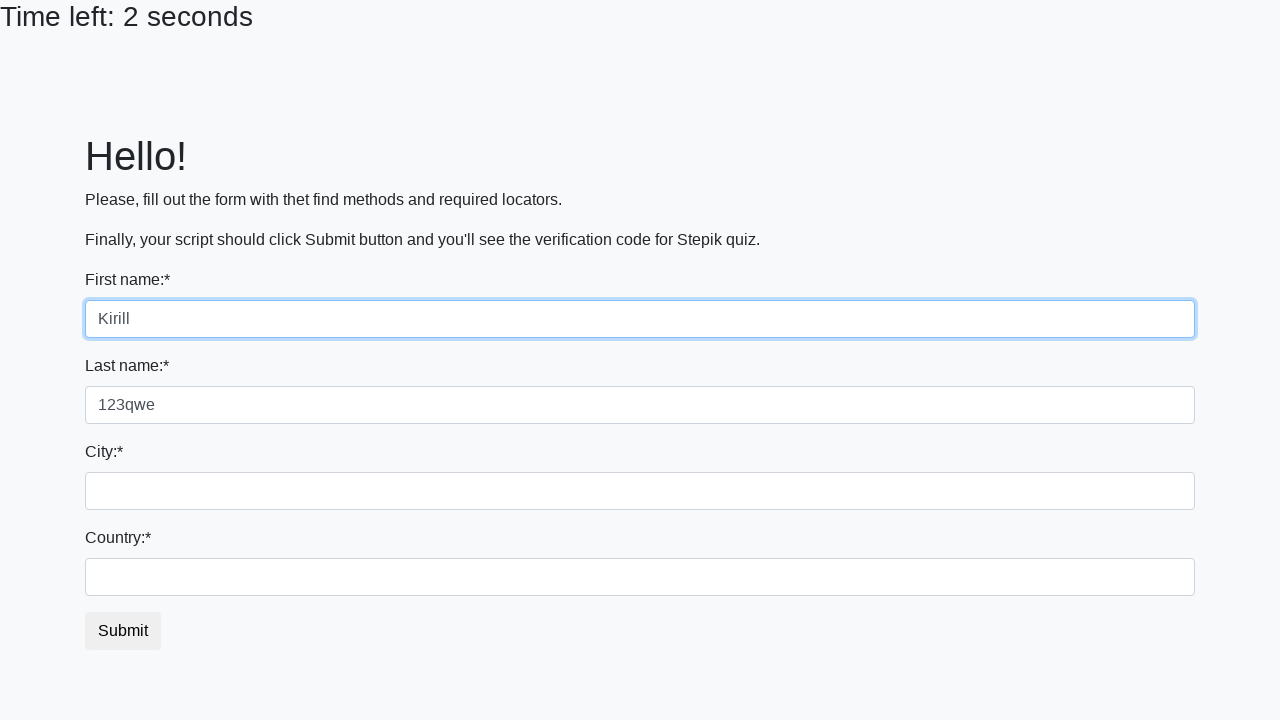

Filled firstname field with 'City' on input[name='firstname']
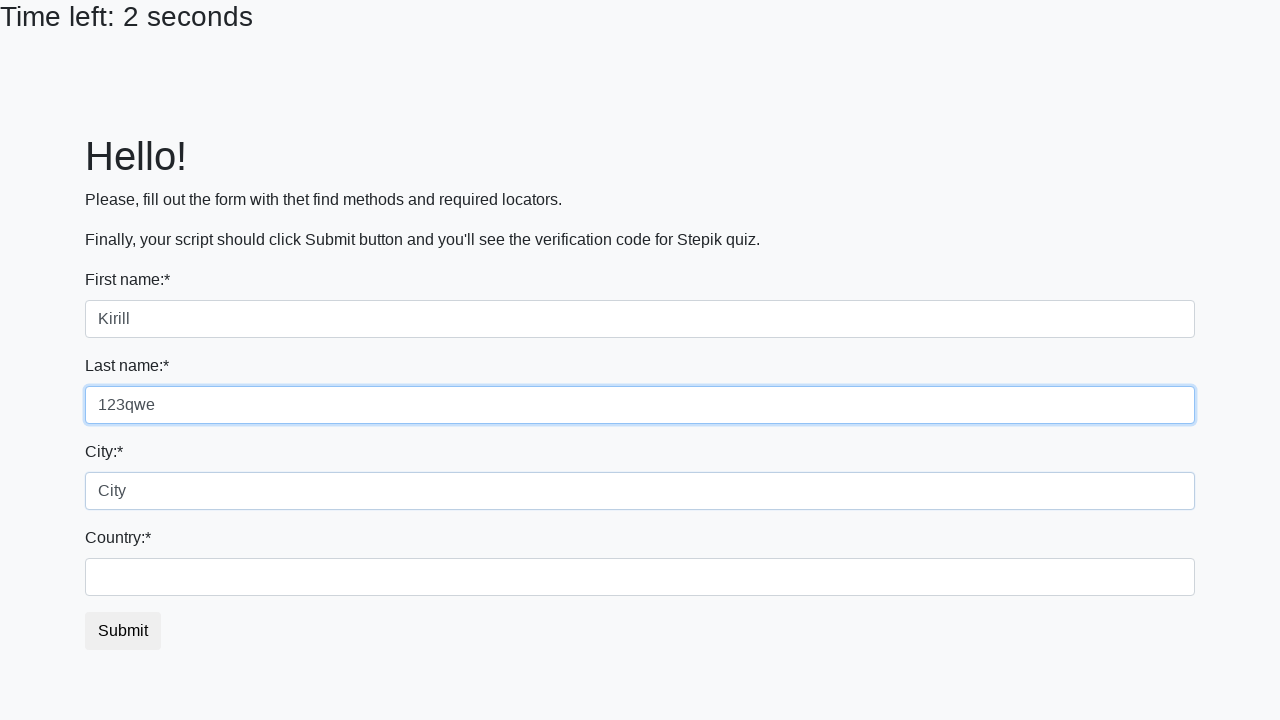

Filled country field with 'Country' on #country
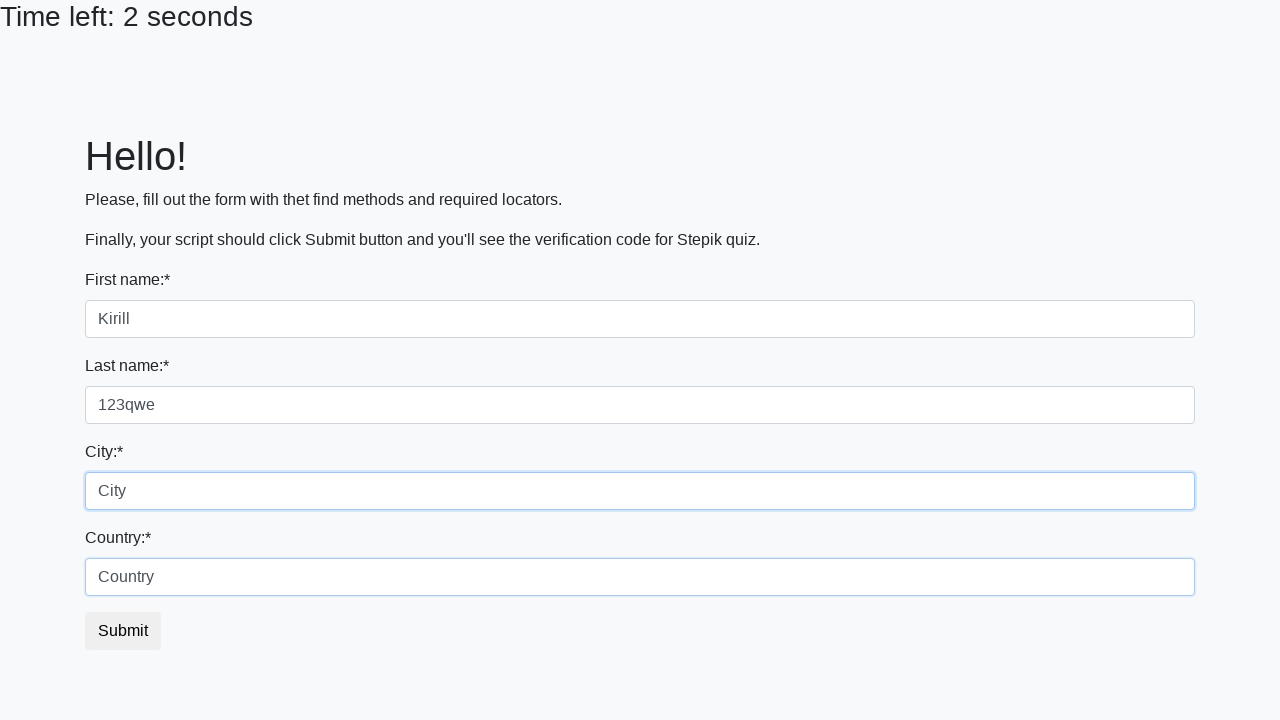

Clicked form submit button at (123, 631) on .btn-default
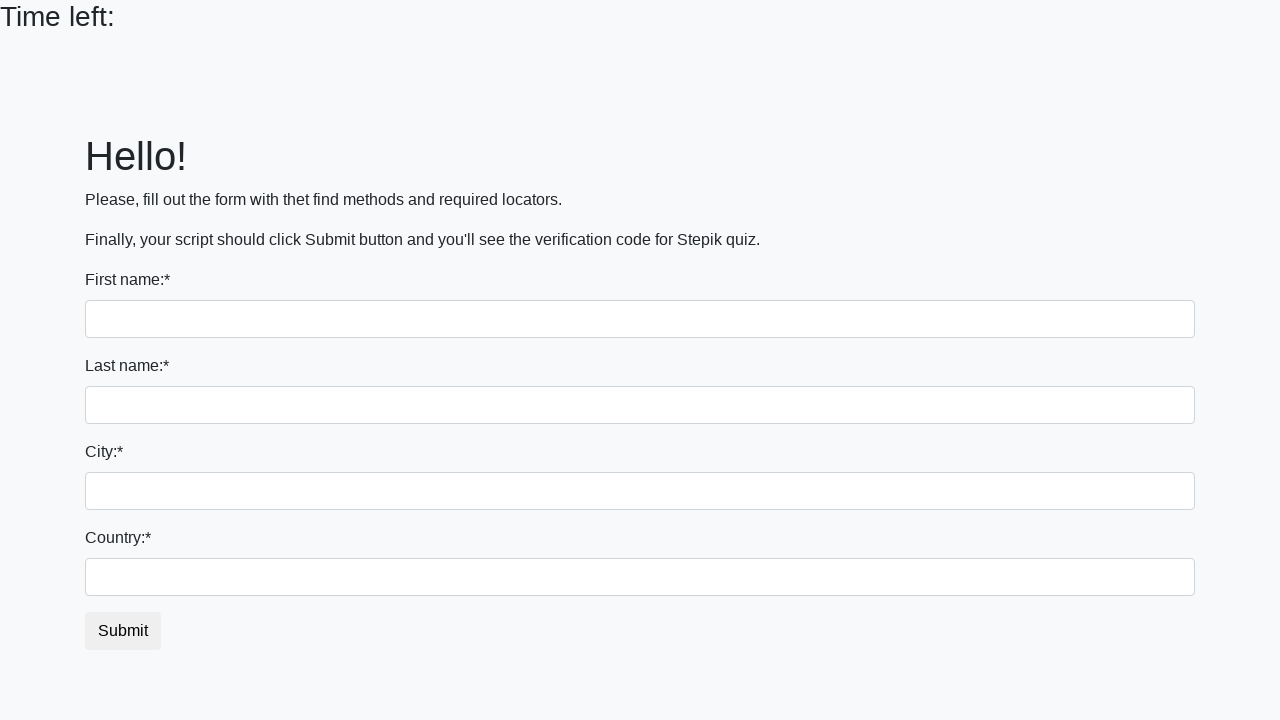

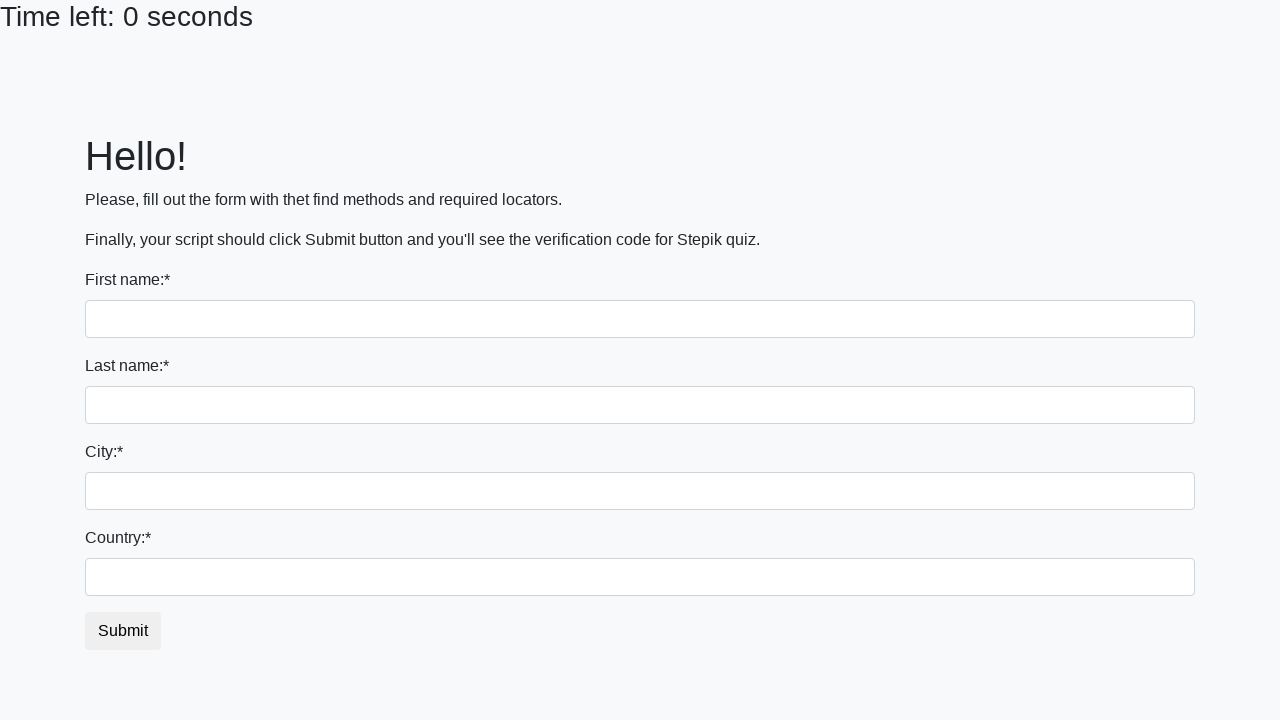